Tests a sample todo app by clicking on existing todo items, adding a new item to the list, and verifying the new item was added successfully

Starting URL: https://lambdatest.github.io/sample-todo-app/

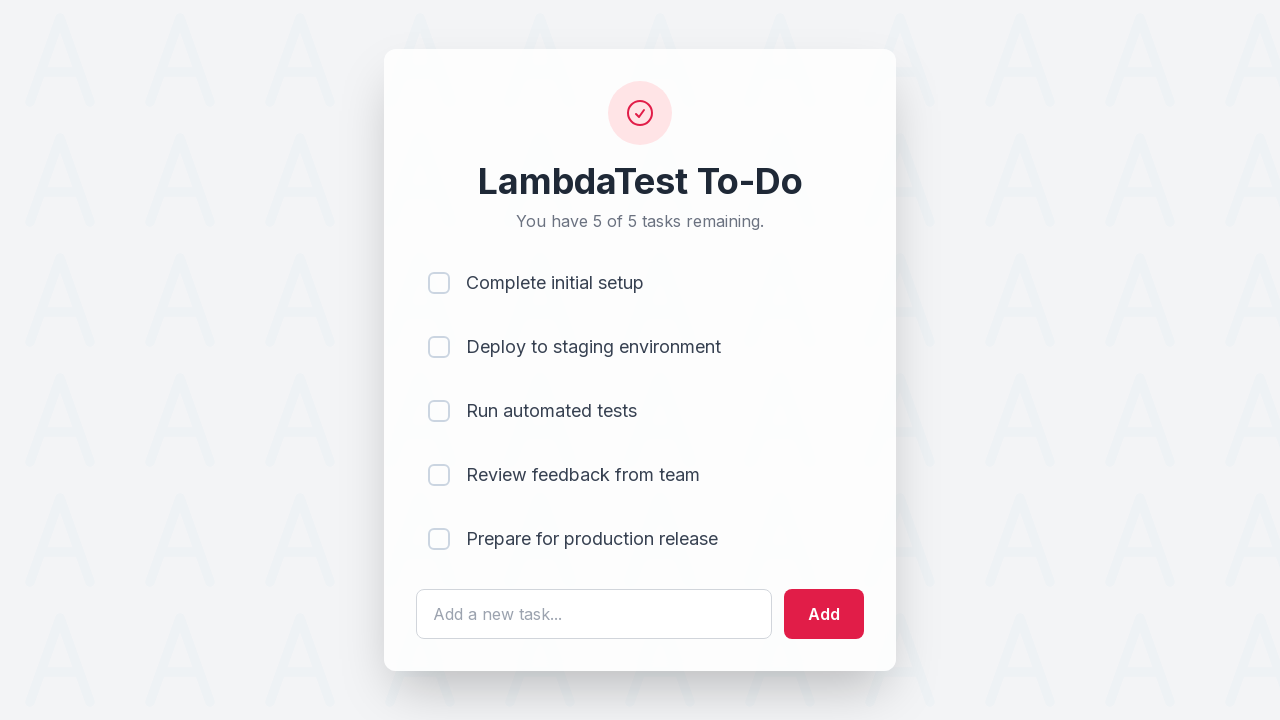

Clicked on first todo item checkbox at (439, 283) on input[name='li1']
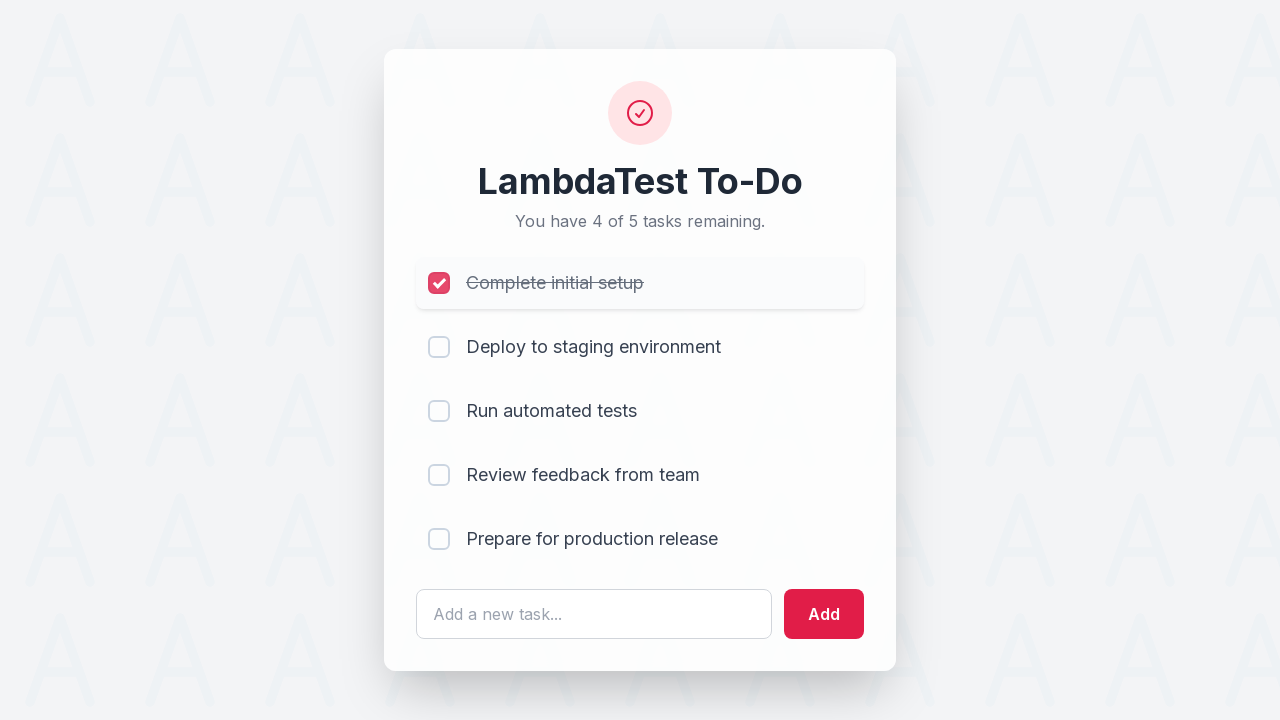

Clicked on second todo item checkbox at (439, 347) on input[name='li2']
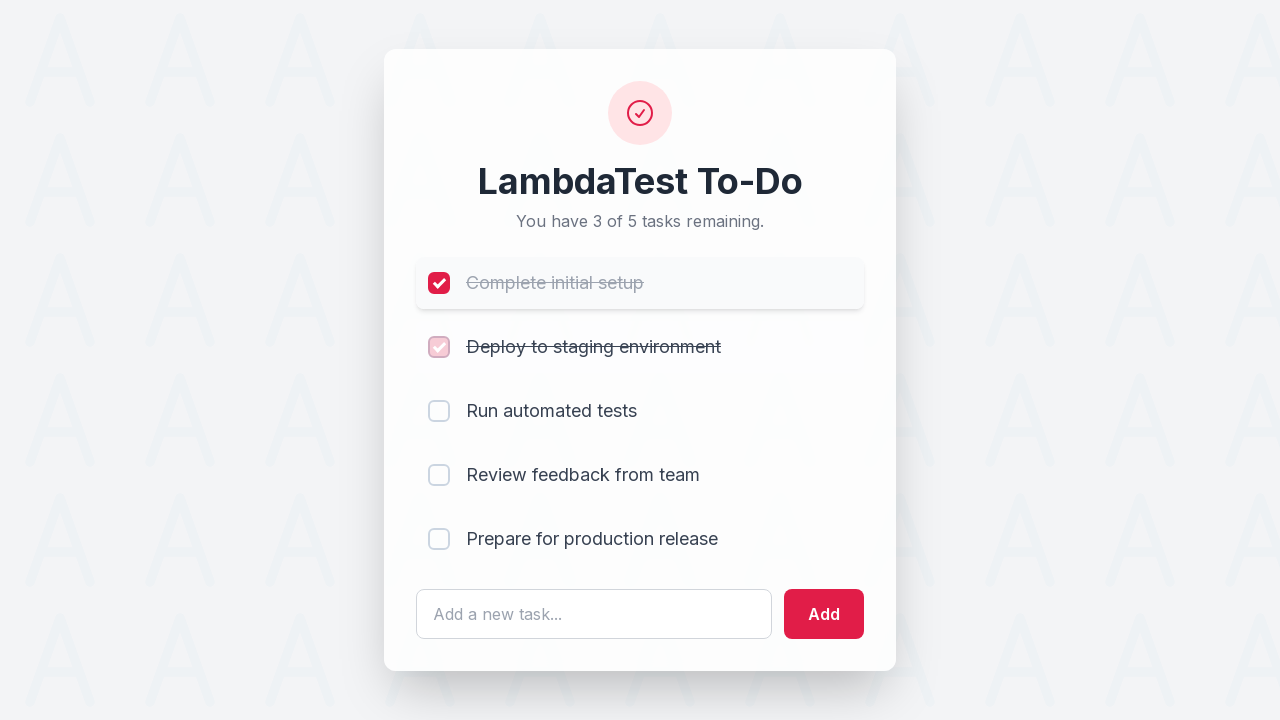

Cleared the todo text field on #sampletodotext
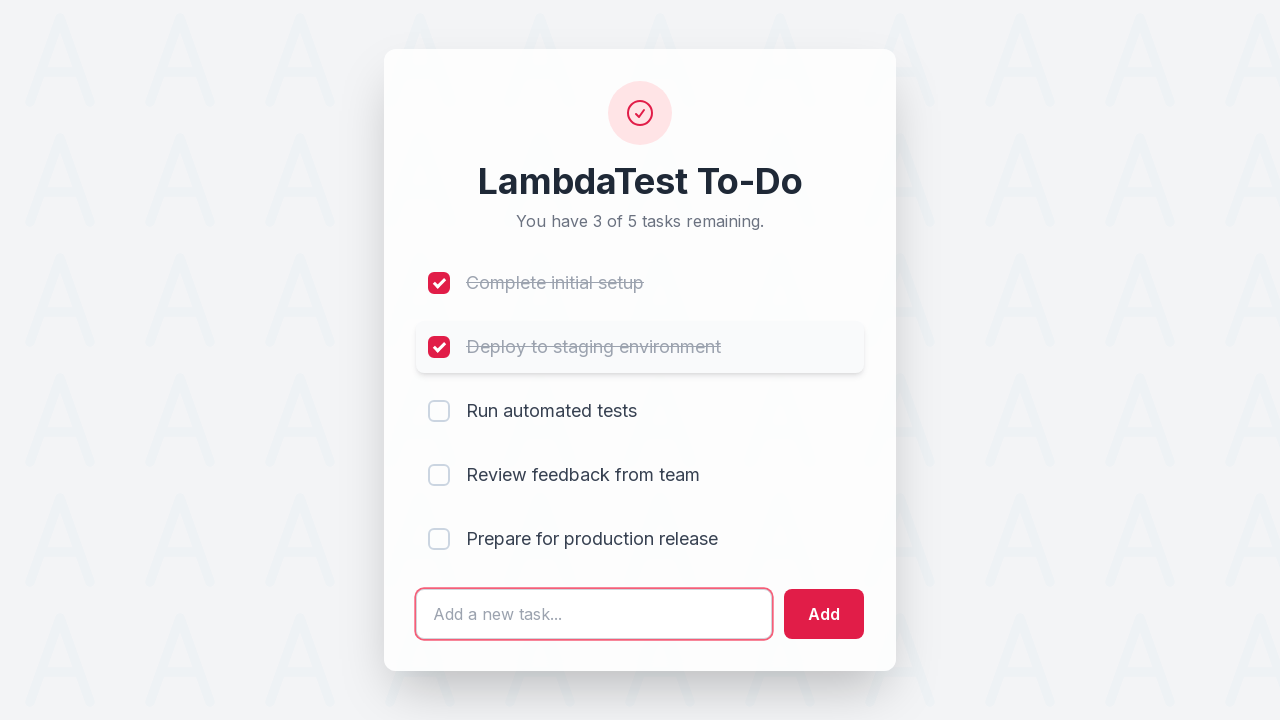

Filled todo text field with 'Yey, Let's add it to list' on #sampletodotext
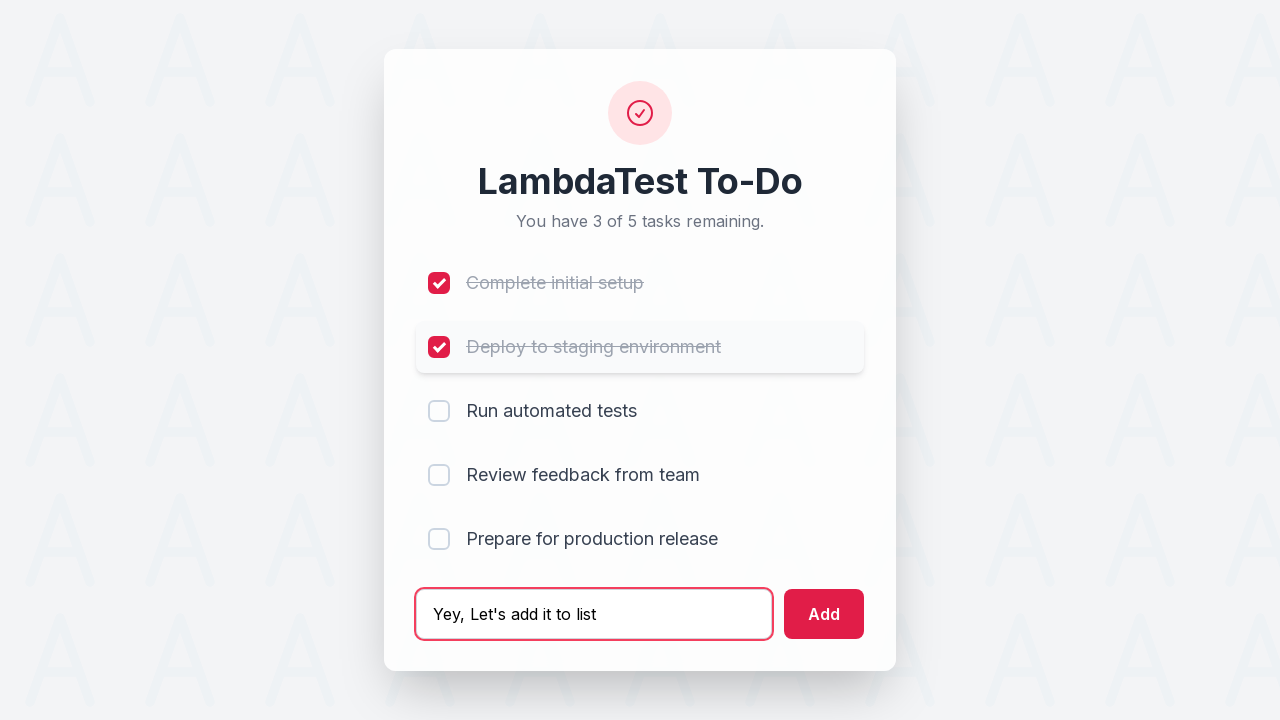

Clicked add button to submit new todo item at (824, 614) on #addbutton
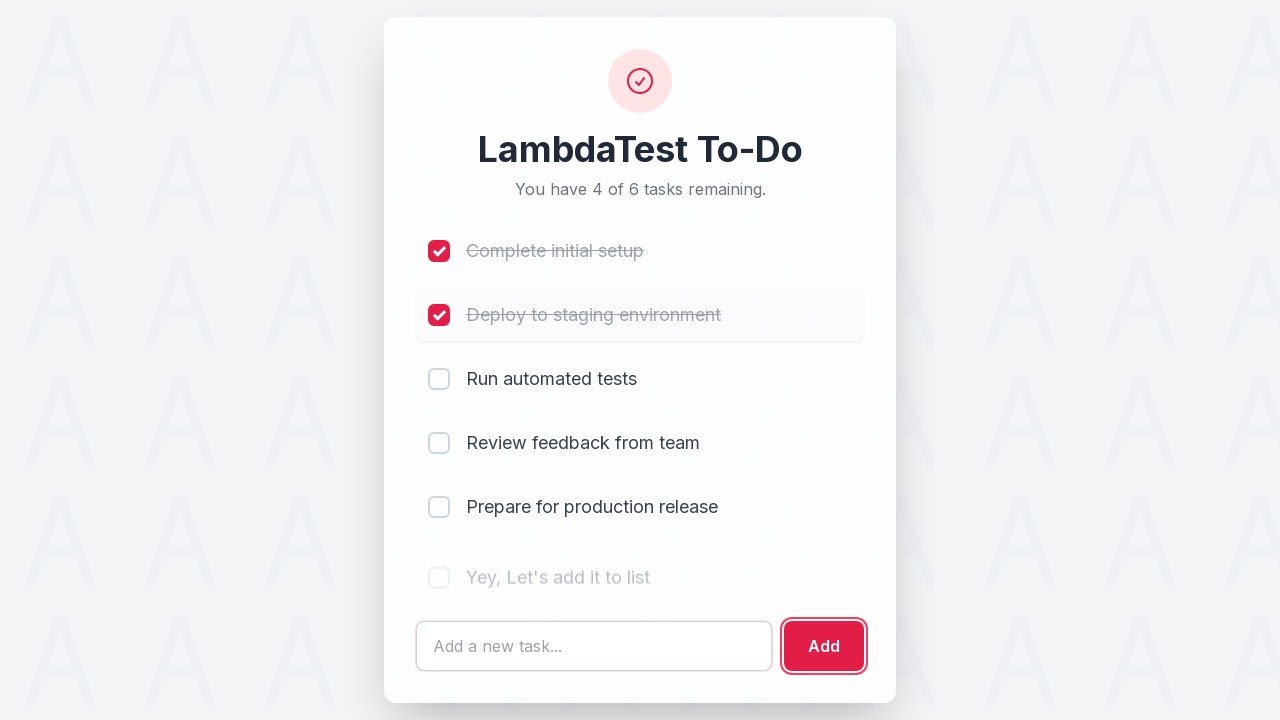

Waited for new todo item to appear in the list
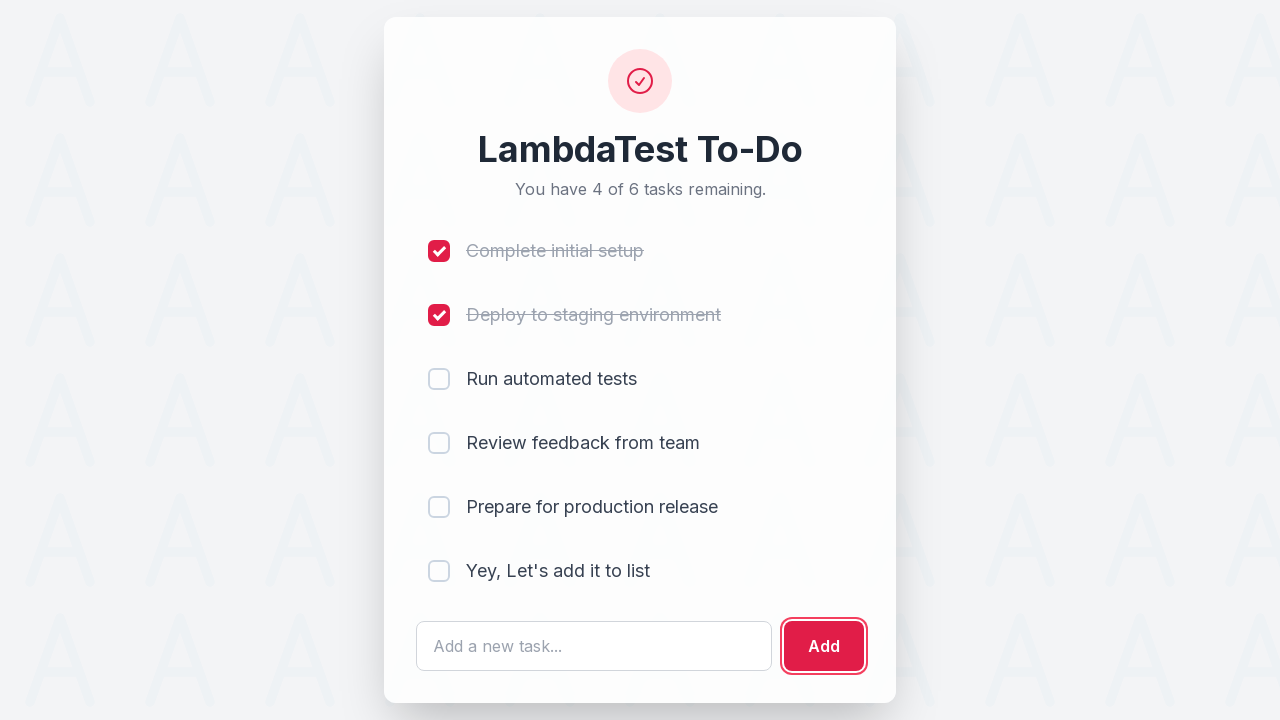

Retrieved text content of the newly added todo item
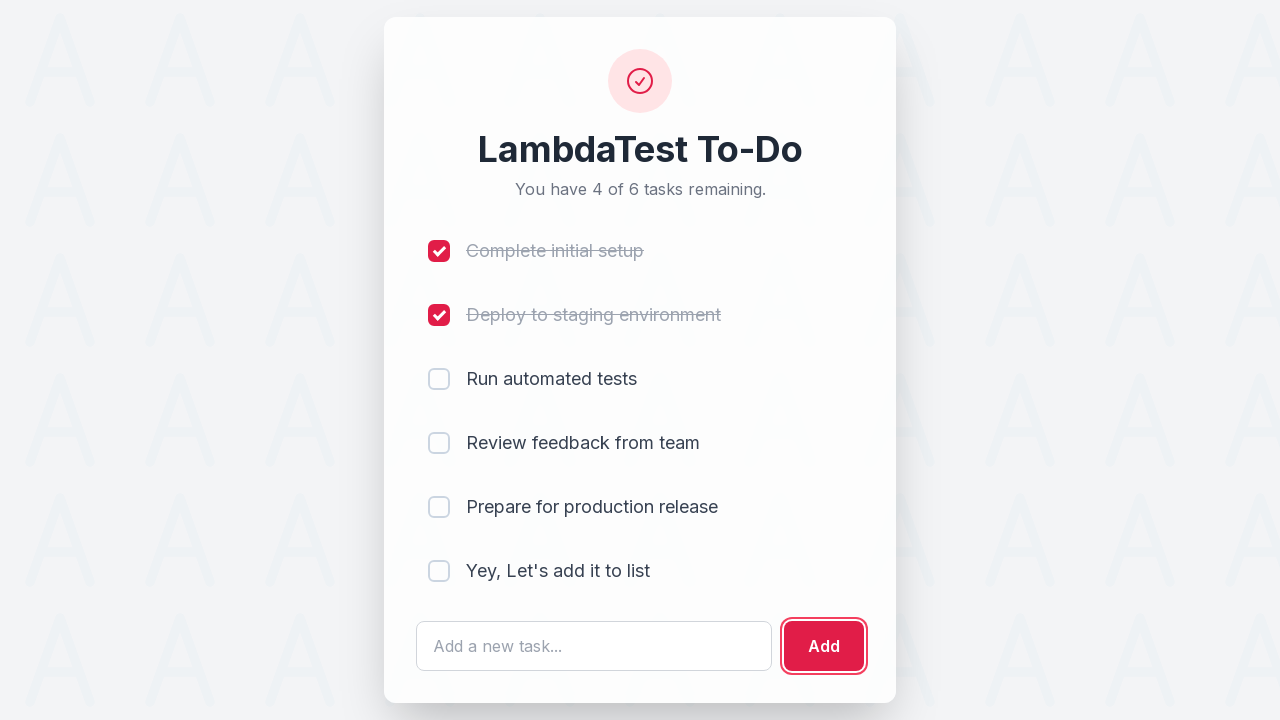

Verified that the new todo item 'Yey, Let's add it to list' was successfully added
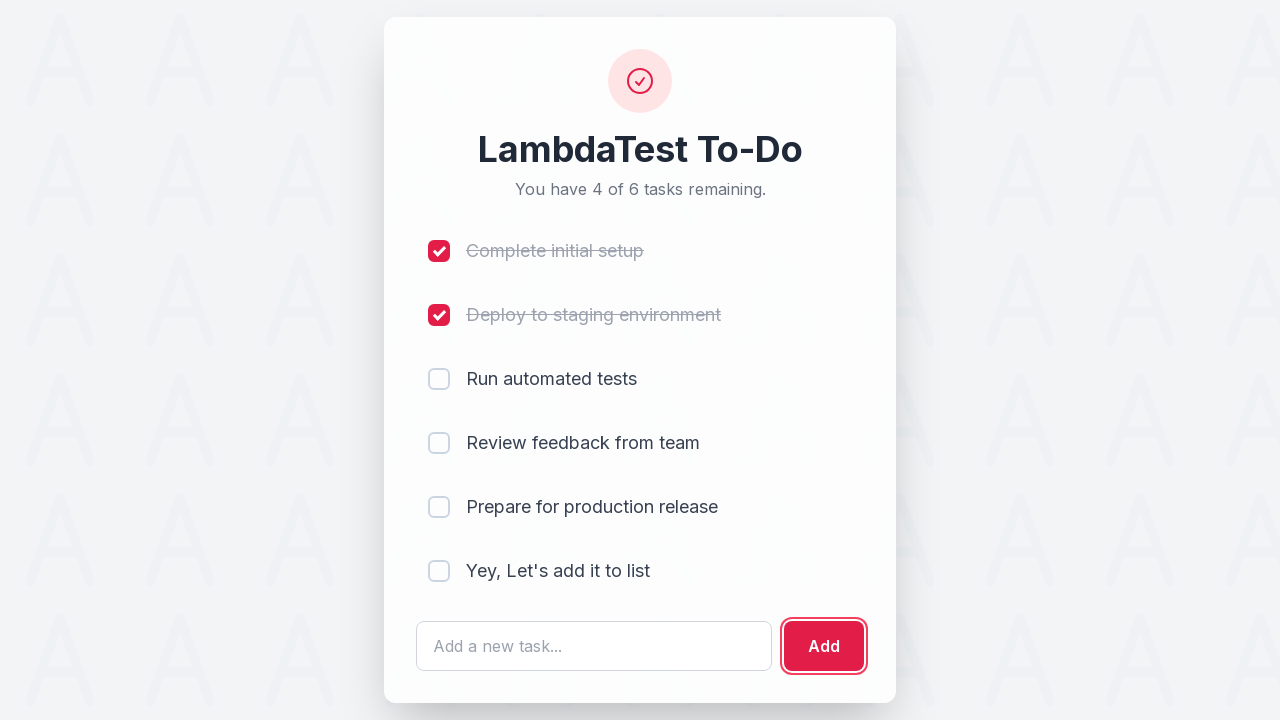

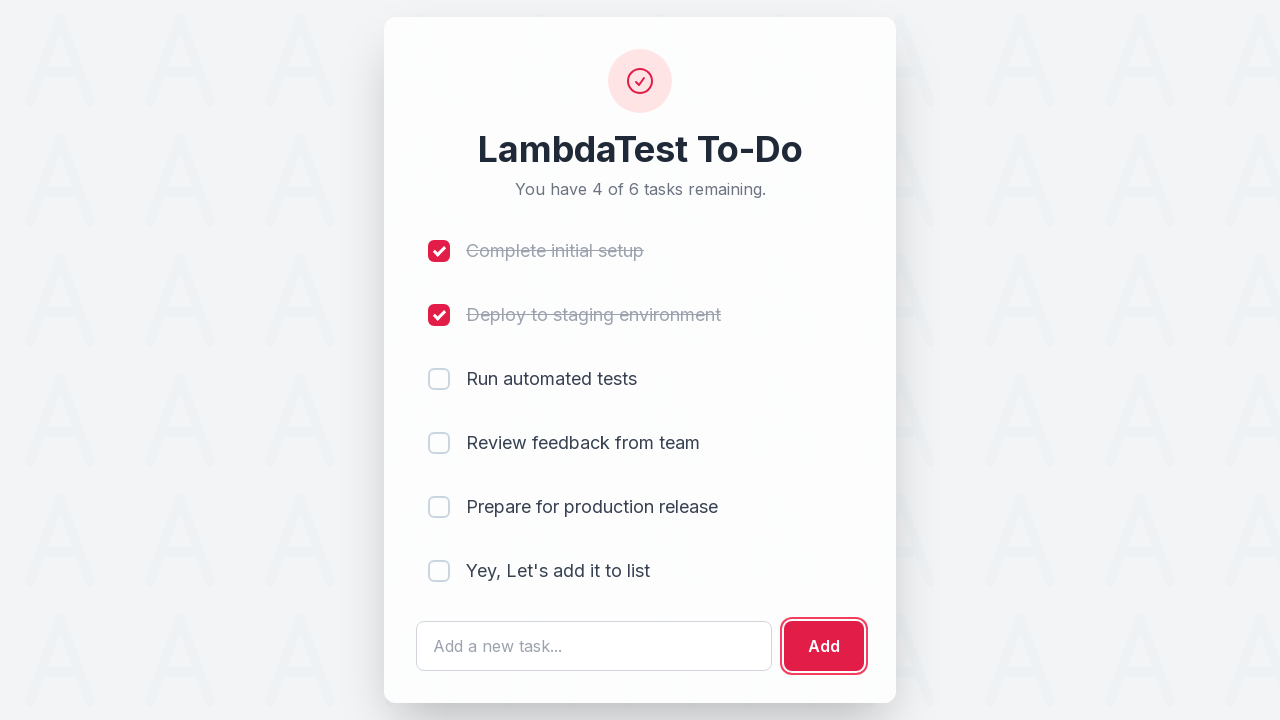